Tests window/tab handling by clicking a button to open a new tab, switching to the child tab to interact with an alert box, accepting the alert, then switching back to the parent window to verify content.

Starting URL: https://www.hyrtutorials.com/p/window-handles-practice.html

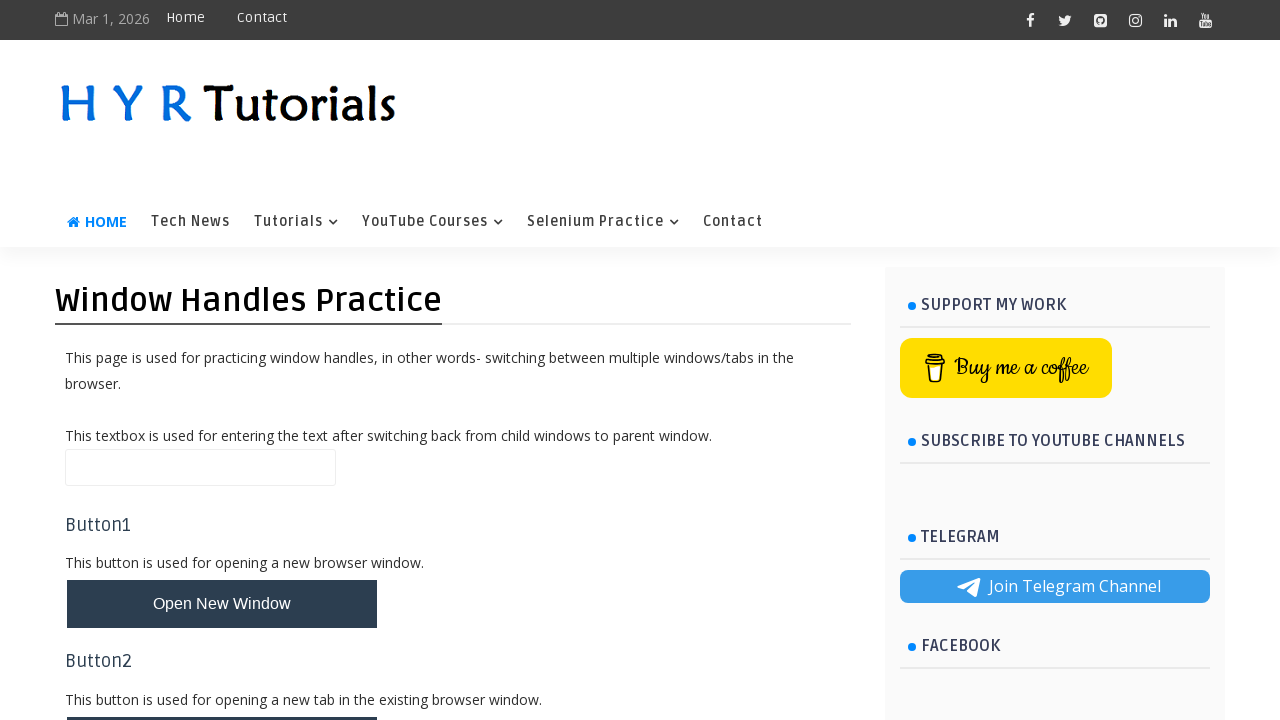

Clicked button to open new tab at (222, 696) on #newTabBtn
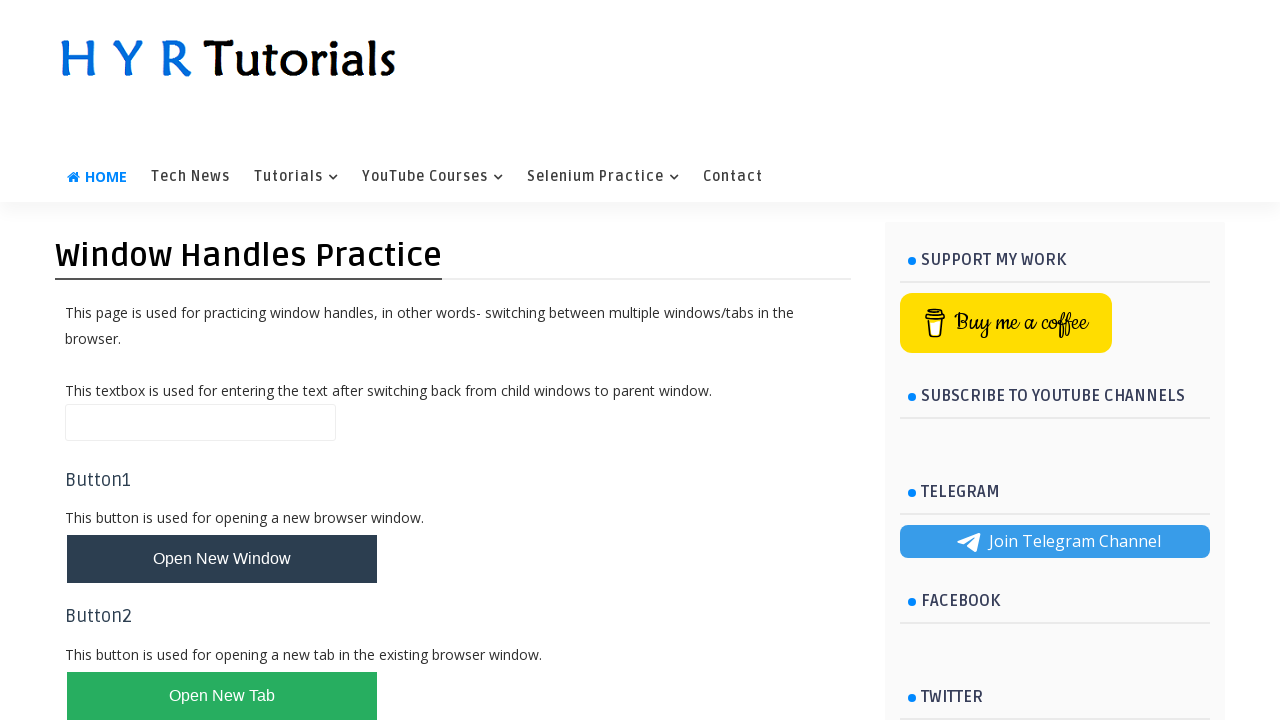

New tab/page object obtained
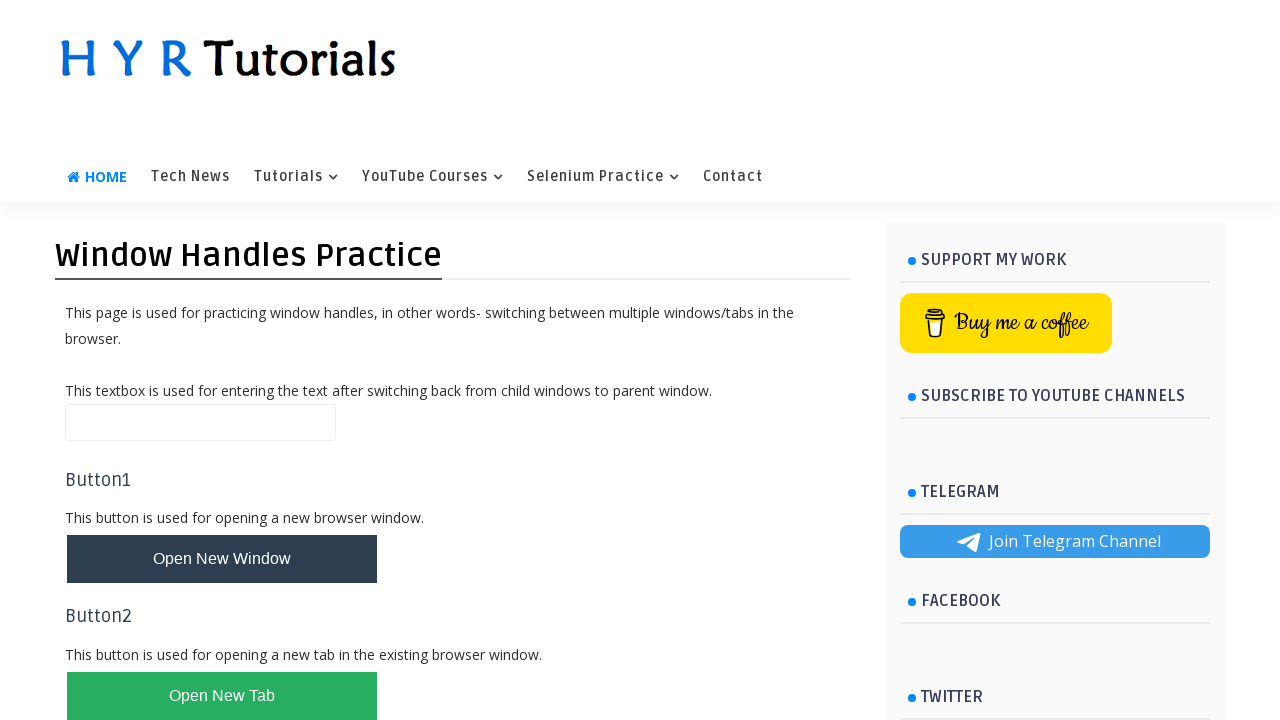

Child page loaded successfully
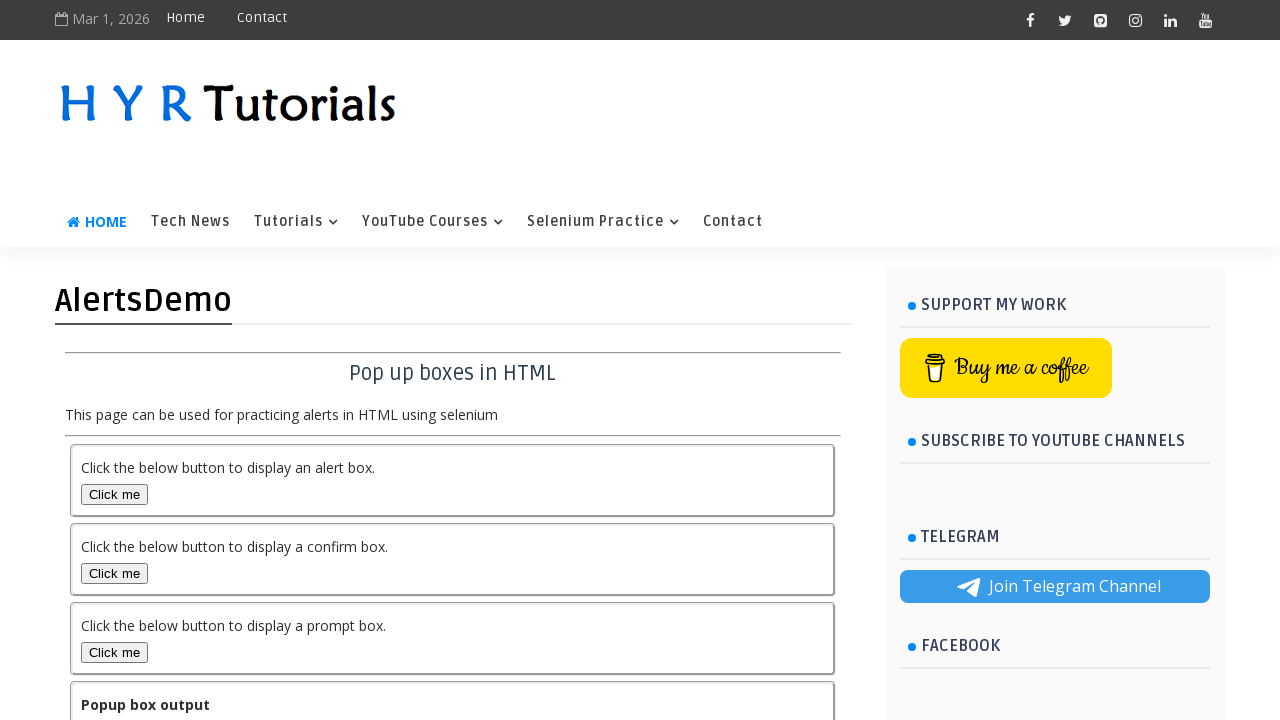

Clicked alert box button on child page at (114, 494) on #alertBox
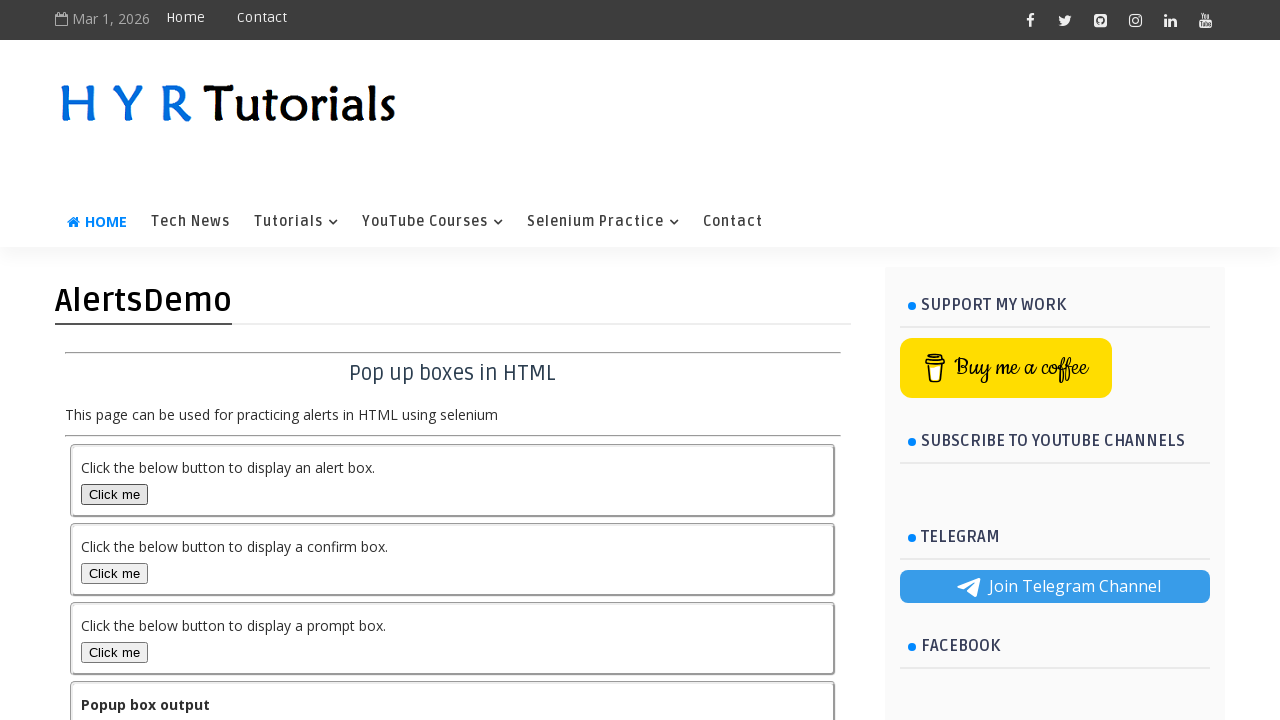

Set up dialog handler to accept alert
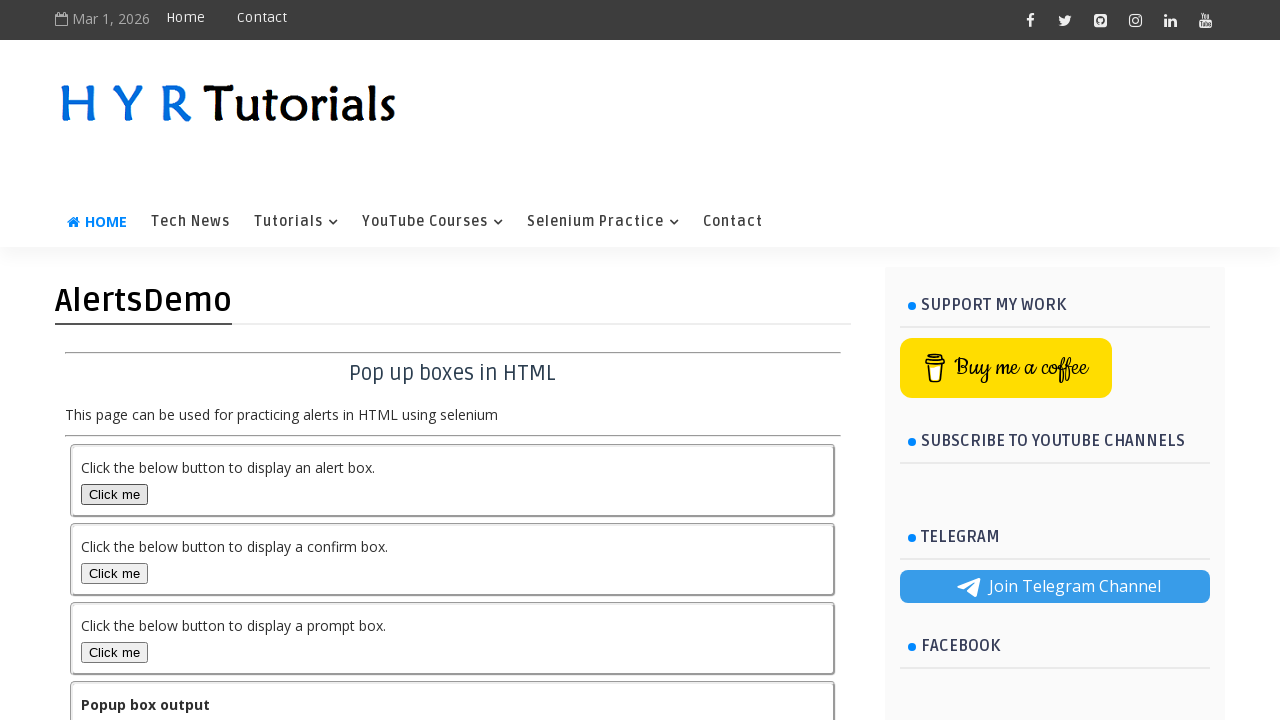

Waited for alert handling to complete
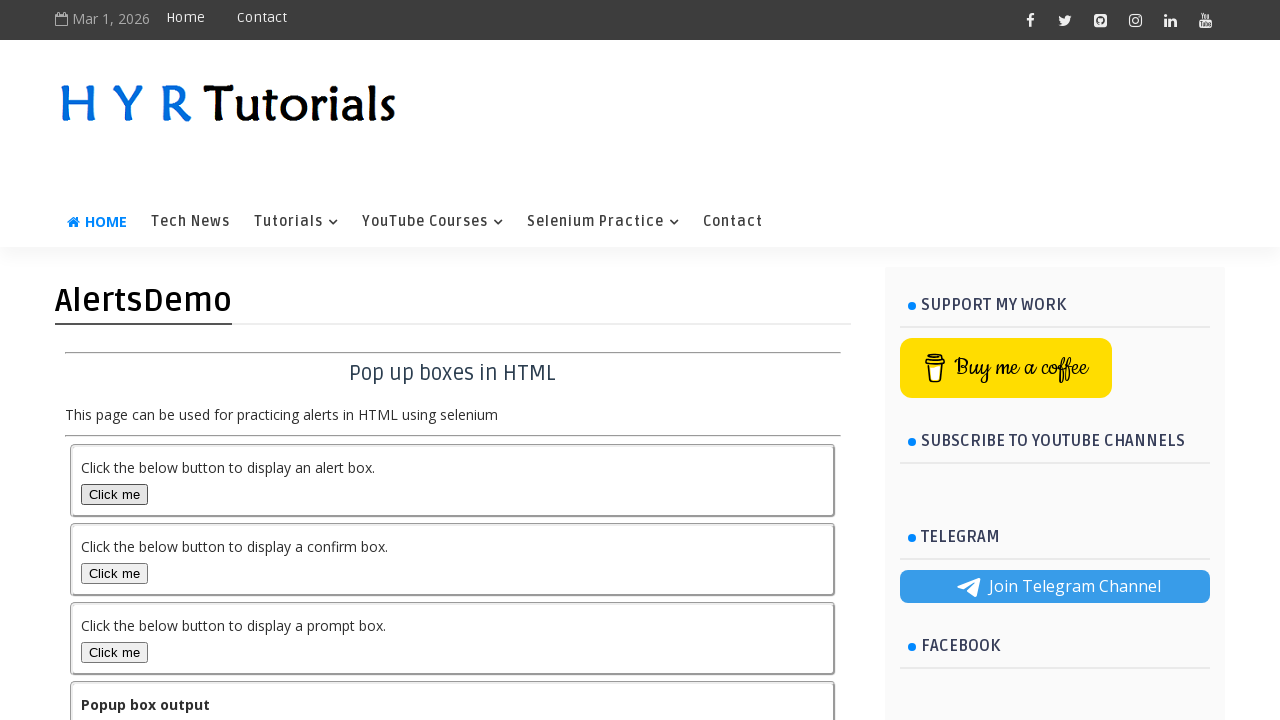

Switched back to parent page
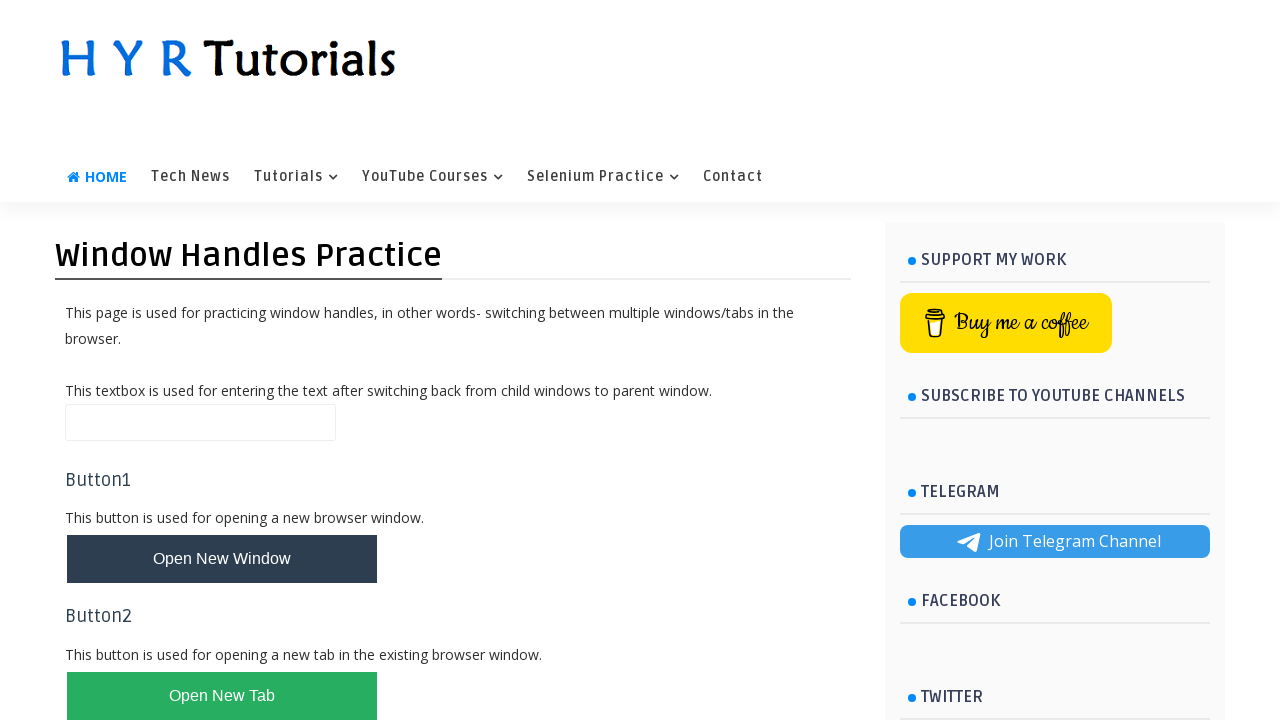

Verified 'Button2' heading is present on parent page
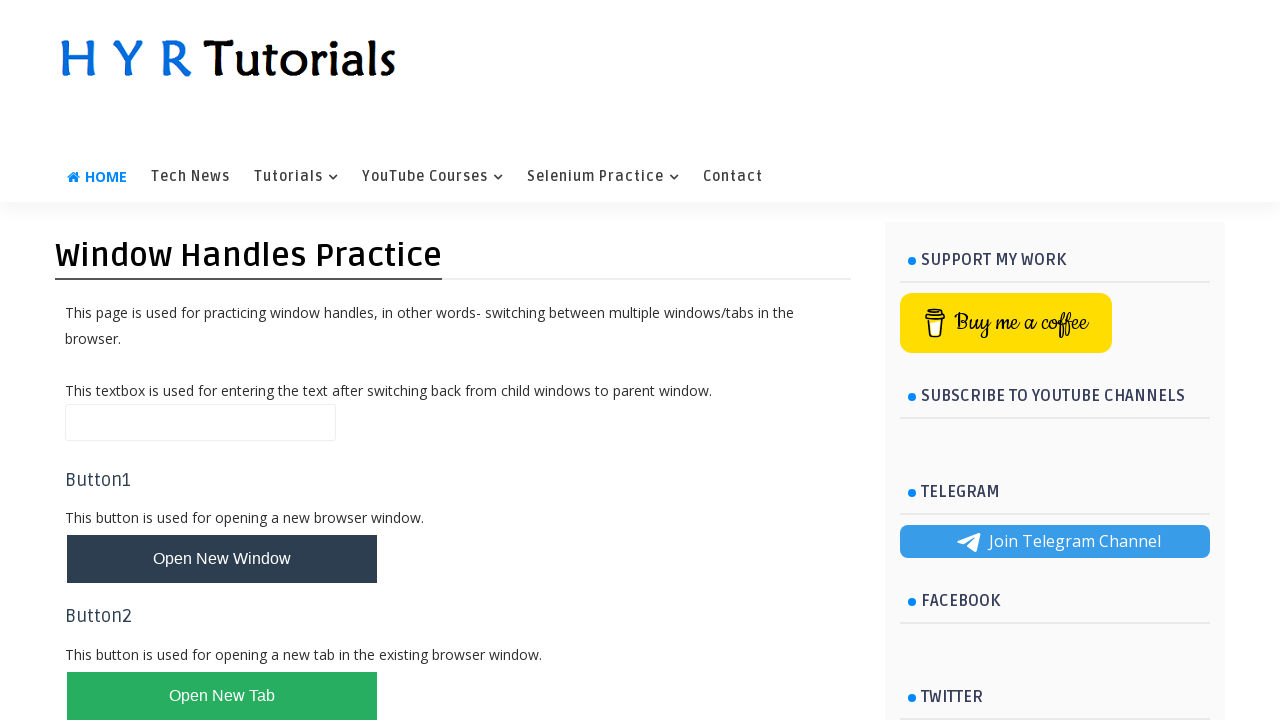

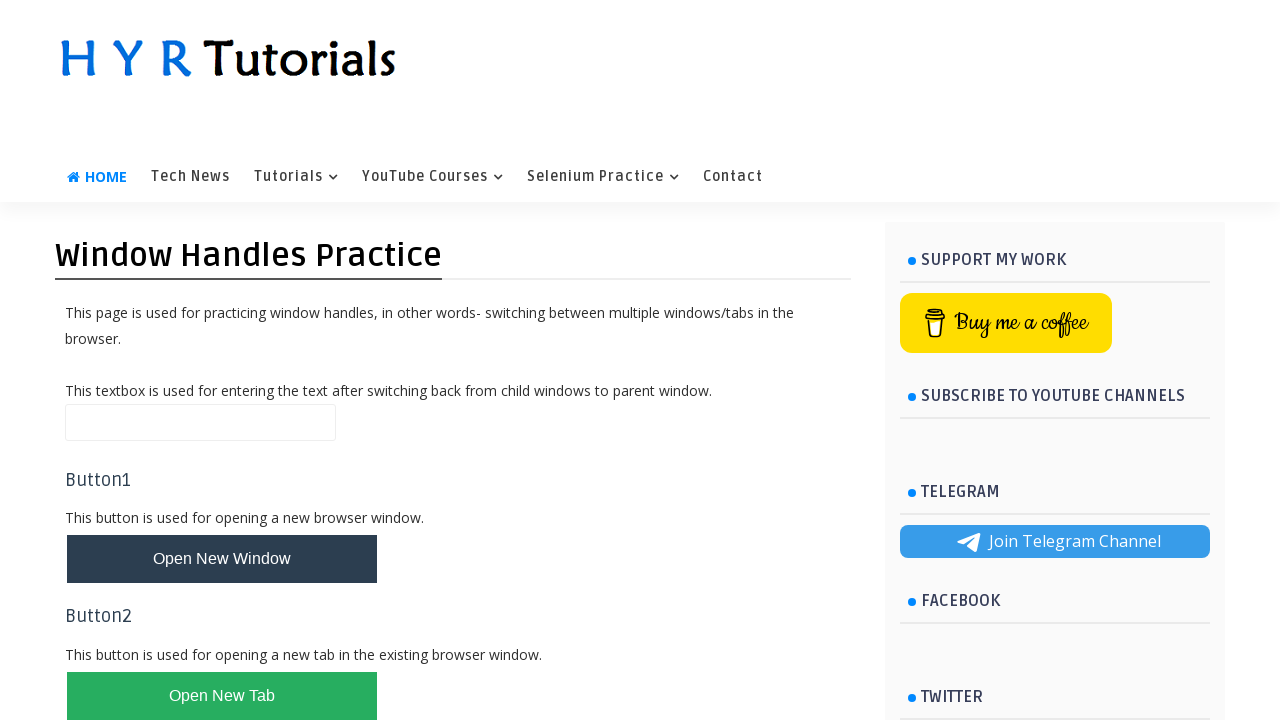